Navigates to the text-compare.com website to verify the page loads successfully

Starting URL: https://text-compare.com/

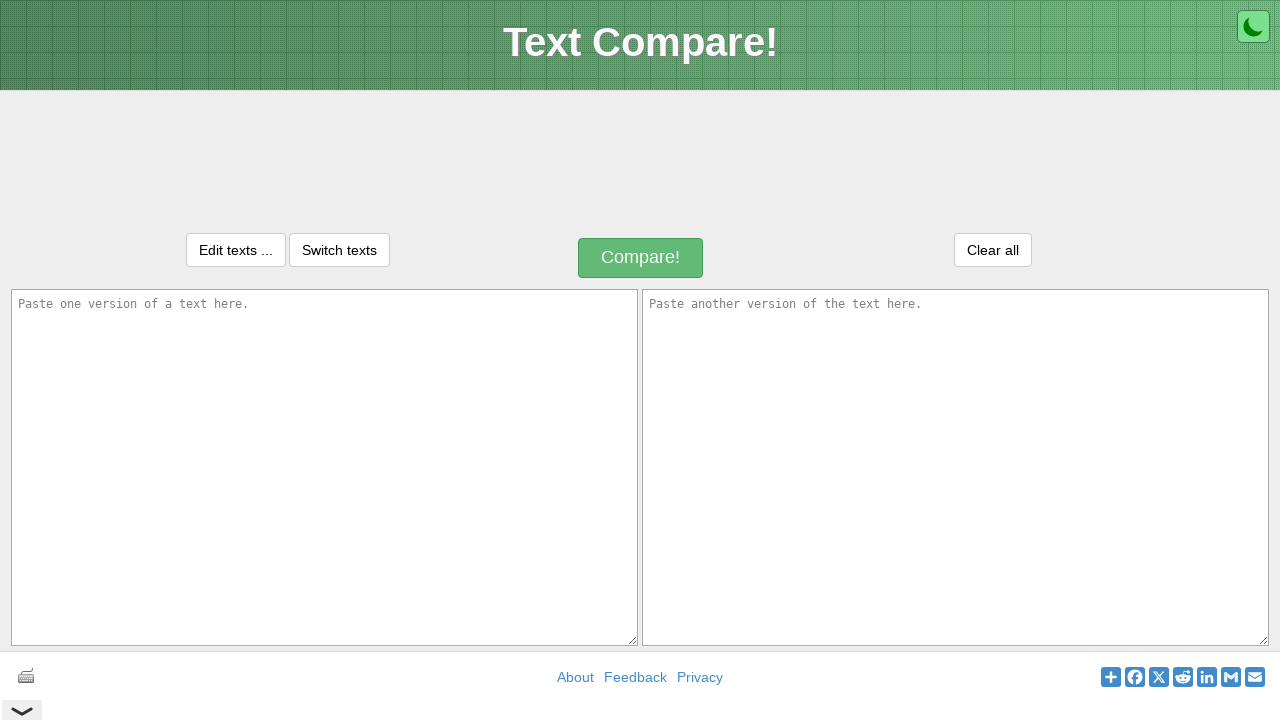

Navigated to https://text-compare.com/
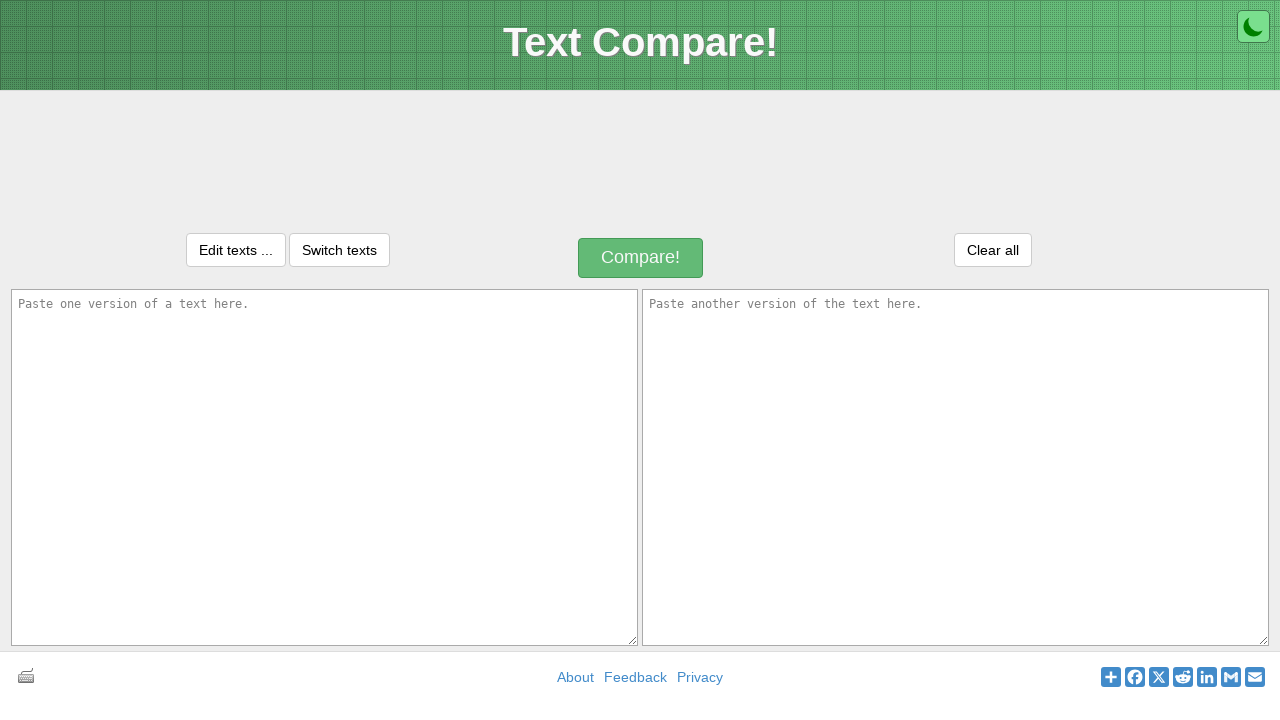

Page loaded successfully - DOM content loaded
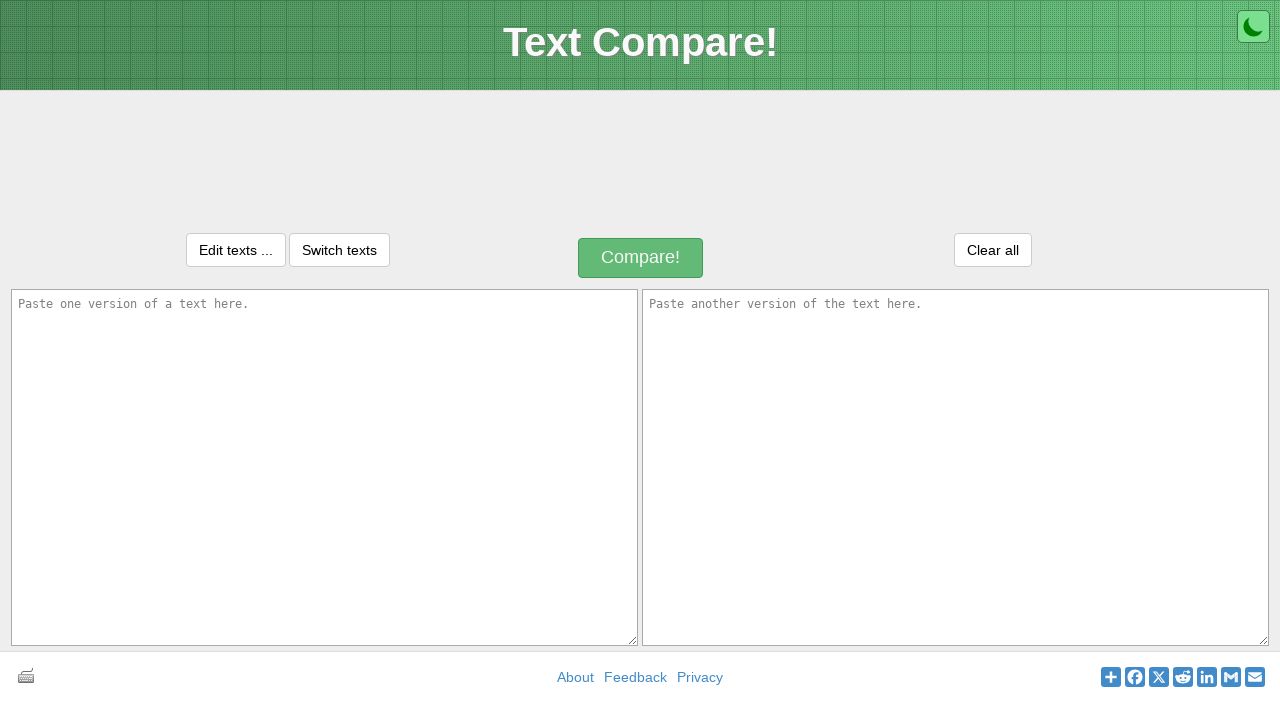

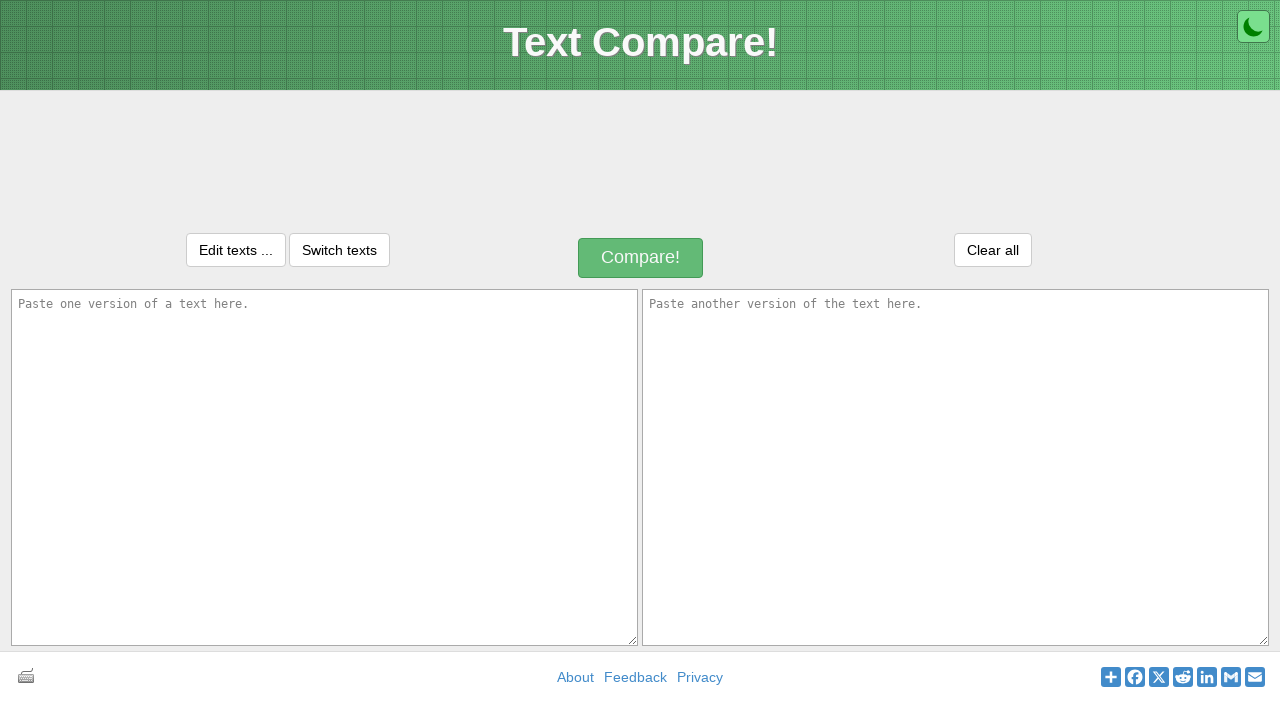